Tests the "Get started" link on the Playwright homepage by clicking it and verifying the Installation heading appears

Starting URL: https://playwright.dev/

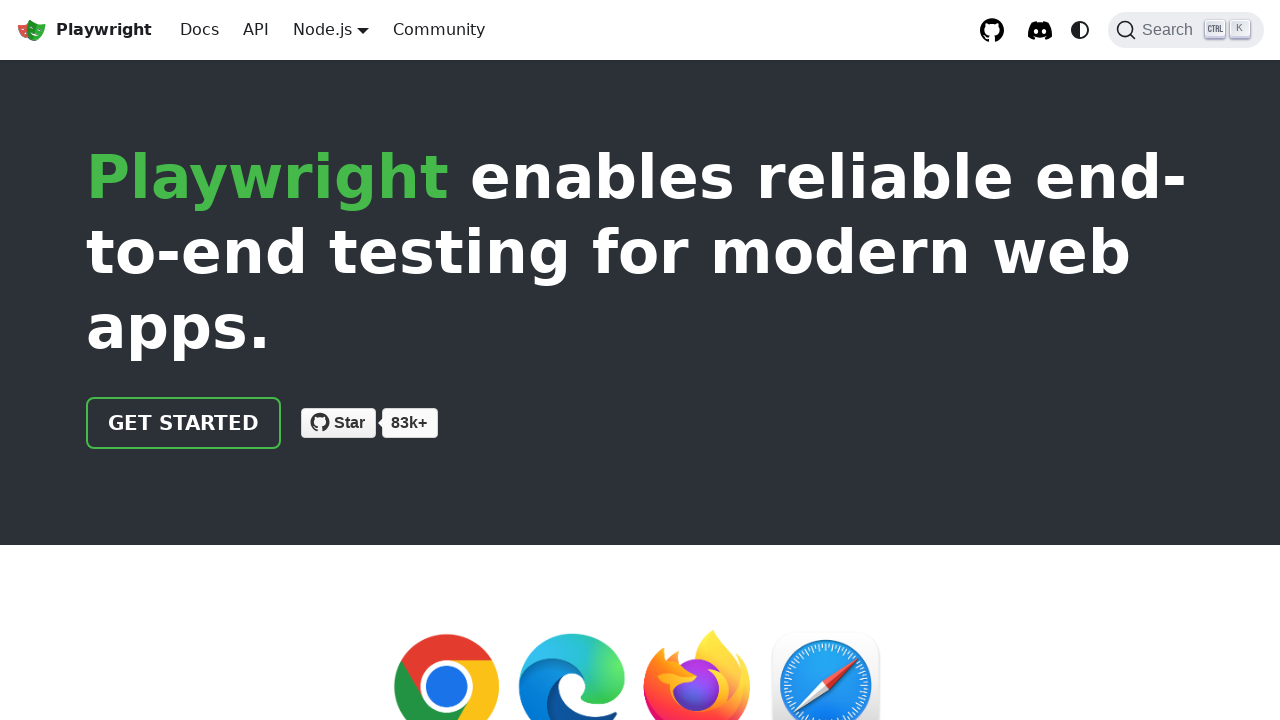

Clicked the 'Get started' link on Playwright homepage at (184, 423) on internal:role=link[name="Get started"i]
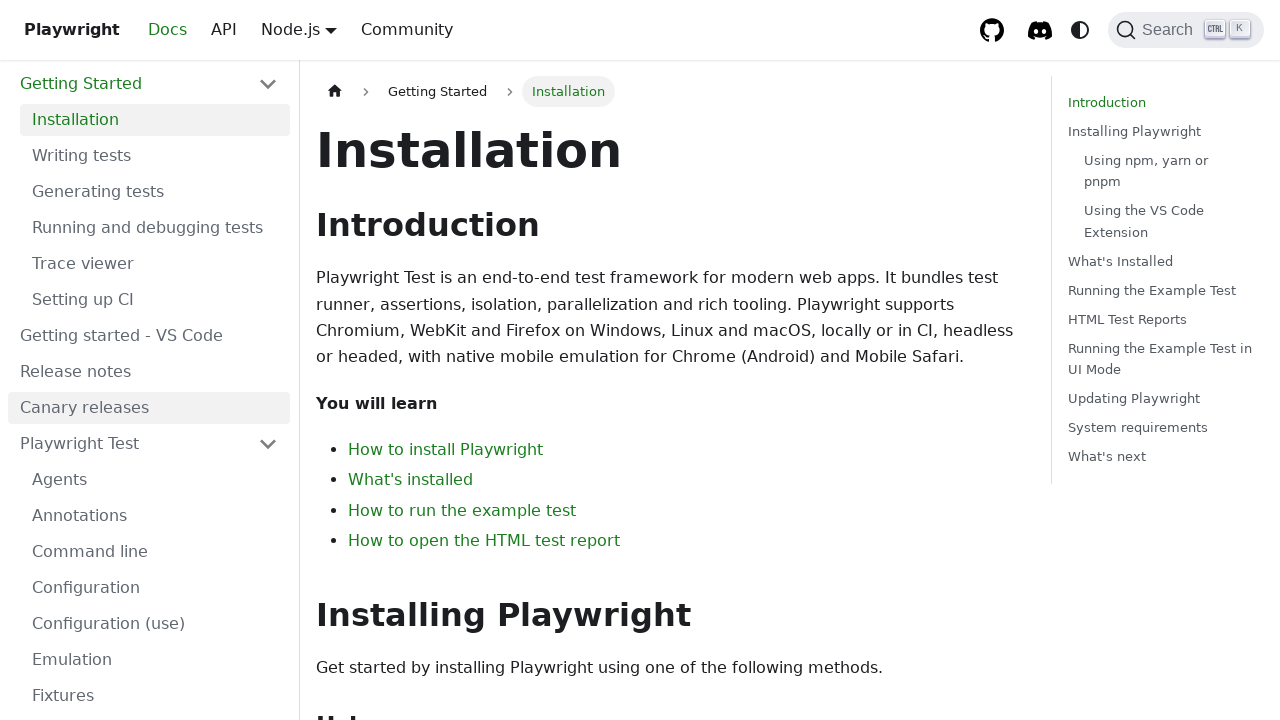

Installation heading appeared after clicking Get started
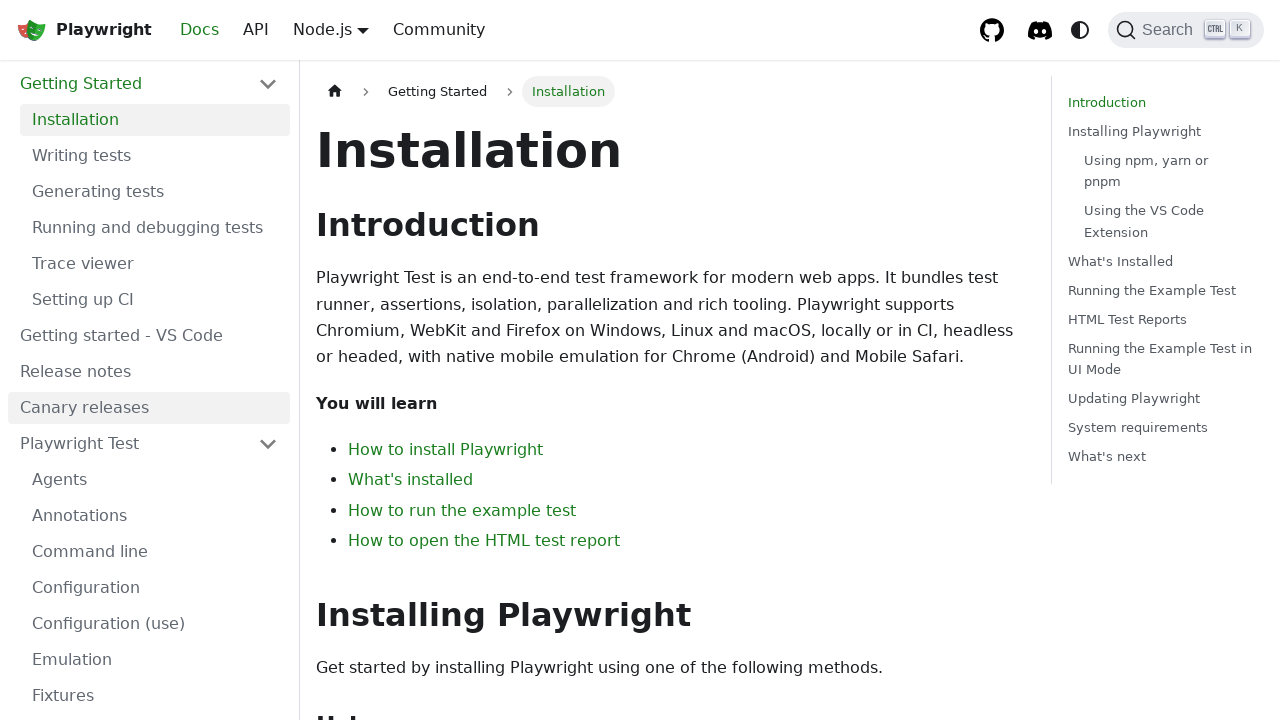

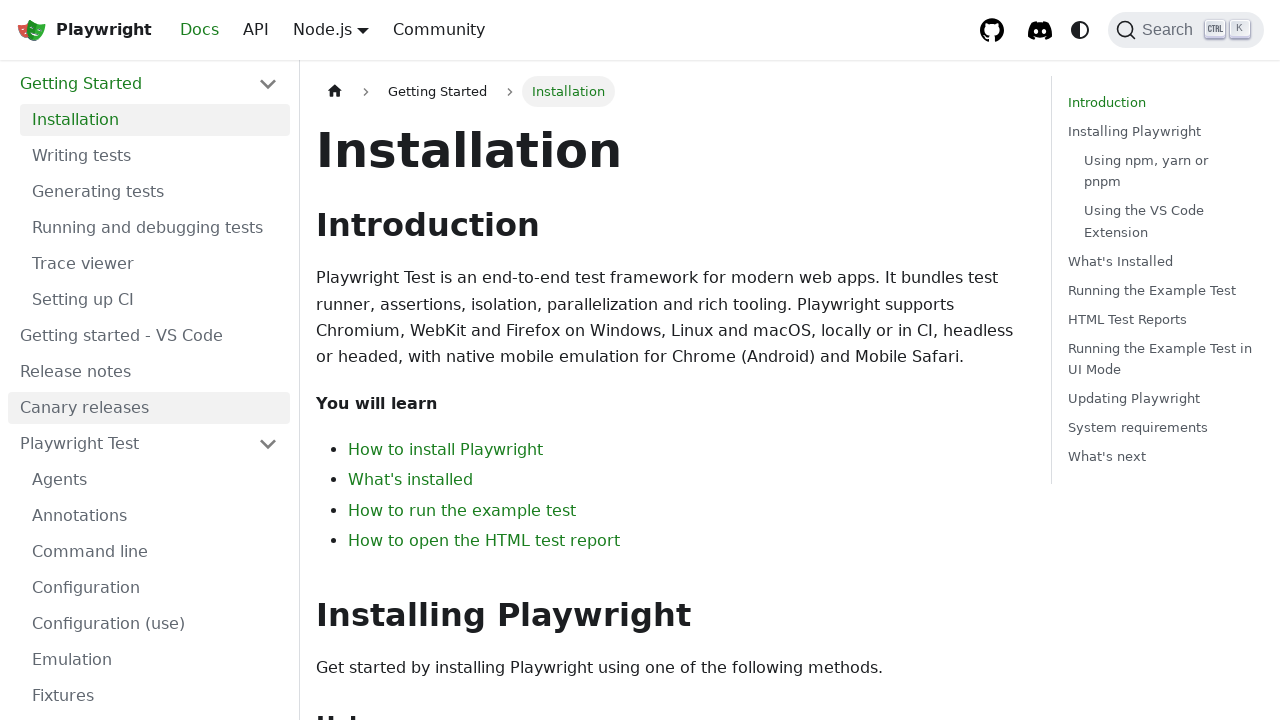